Tests checkbox functionality by clicking a checkbox twice to verify selection and deselection, then counts total checkboxes on the page

Starting URL: https://rahulshettyacademy.com/AutomationPractice/

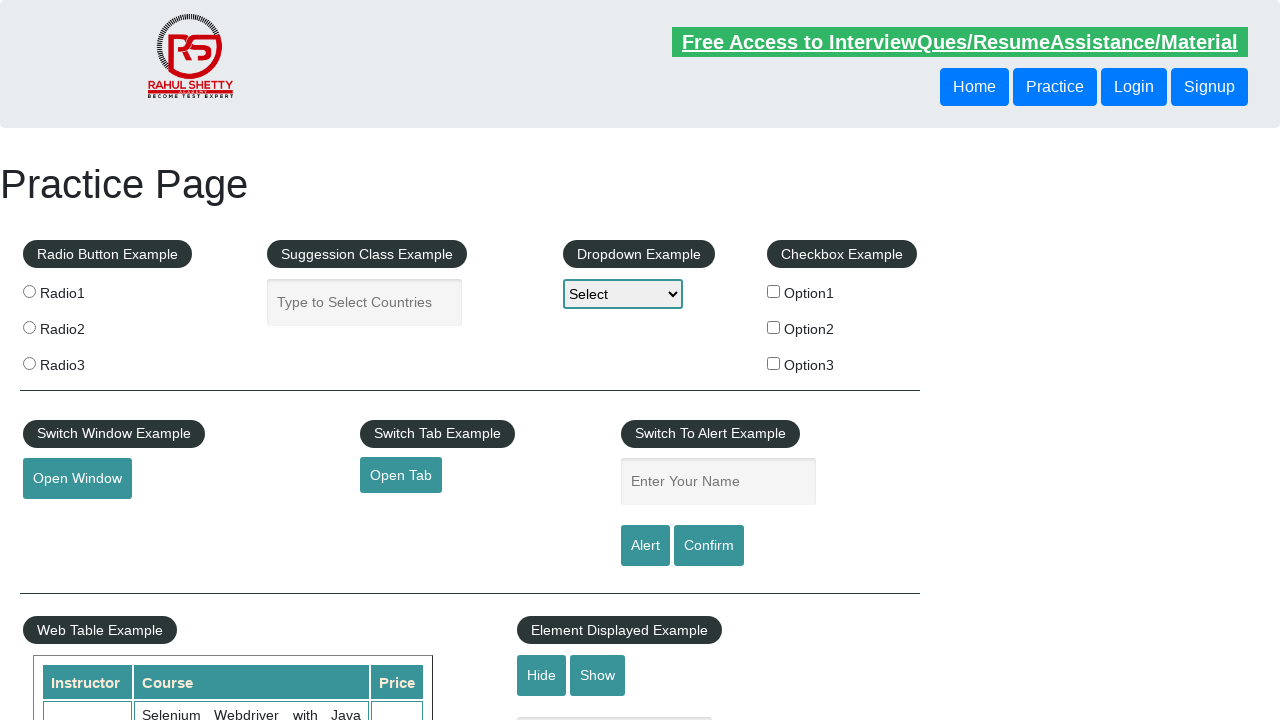

Clicked checkbox option 1 to select it at (774, 291) on input#checkBoxOption1
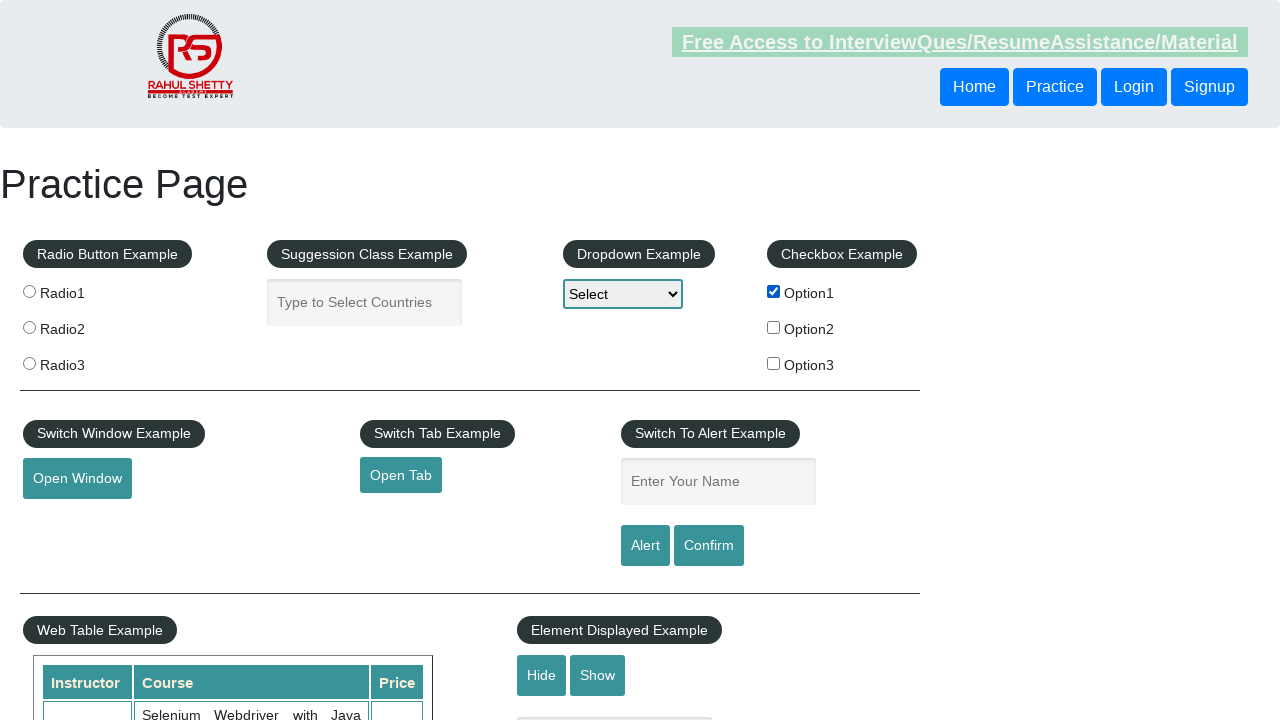

Verified checkbox option 1 is selected
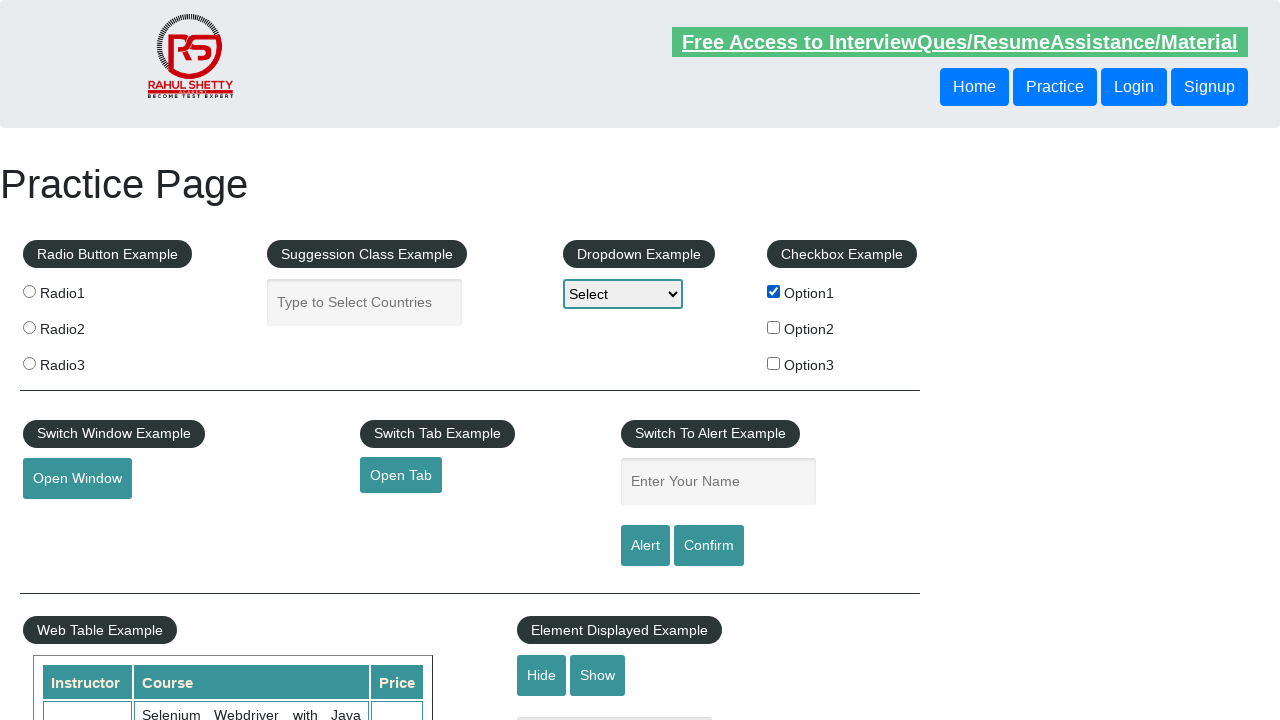

Clicked checkbox option 1 again to deselect it at (774, 291) on input#checkBoxOption1
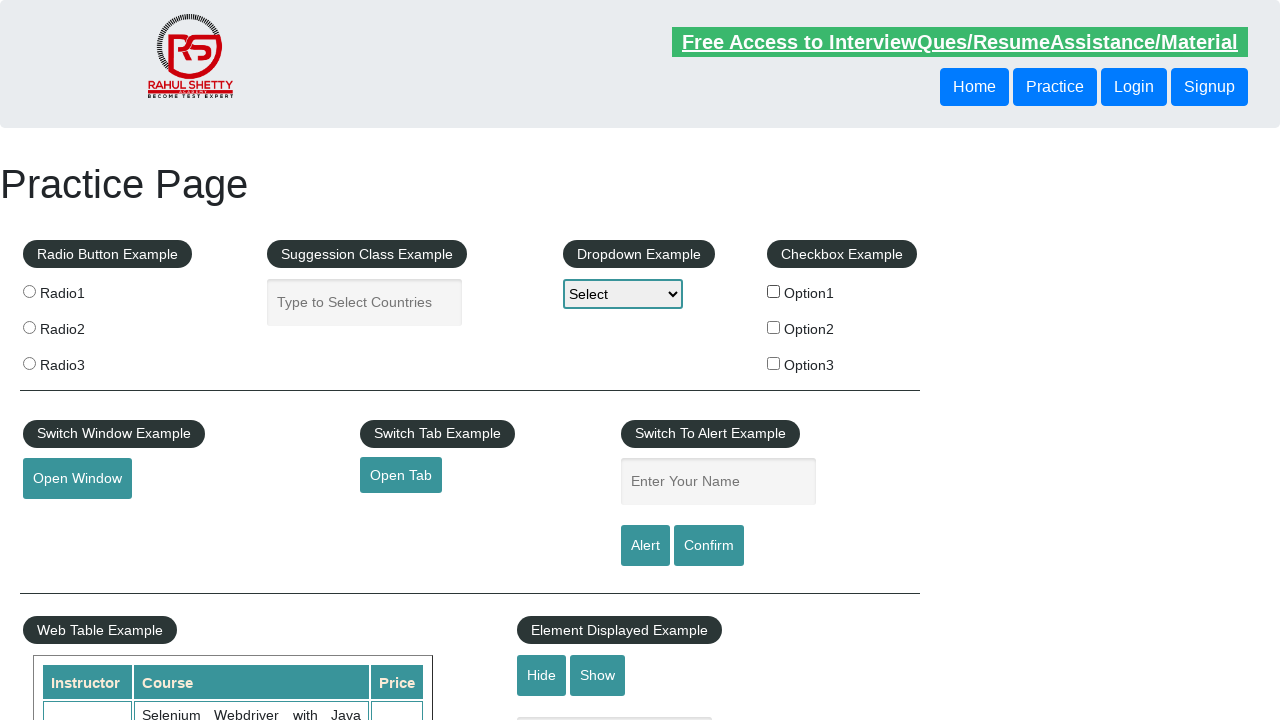

Verified checkbox option 1 is deselected
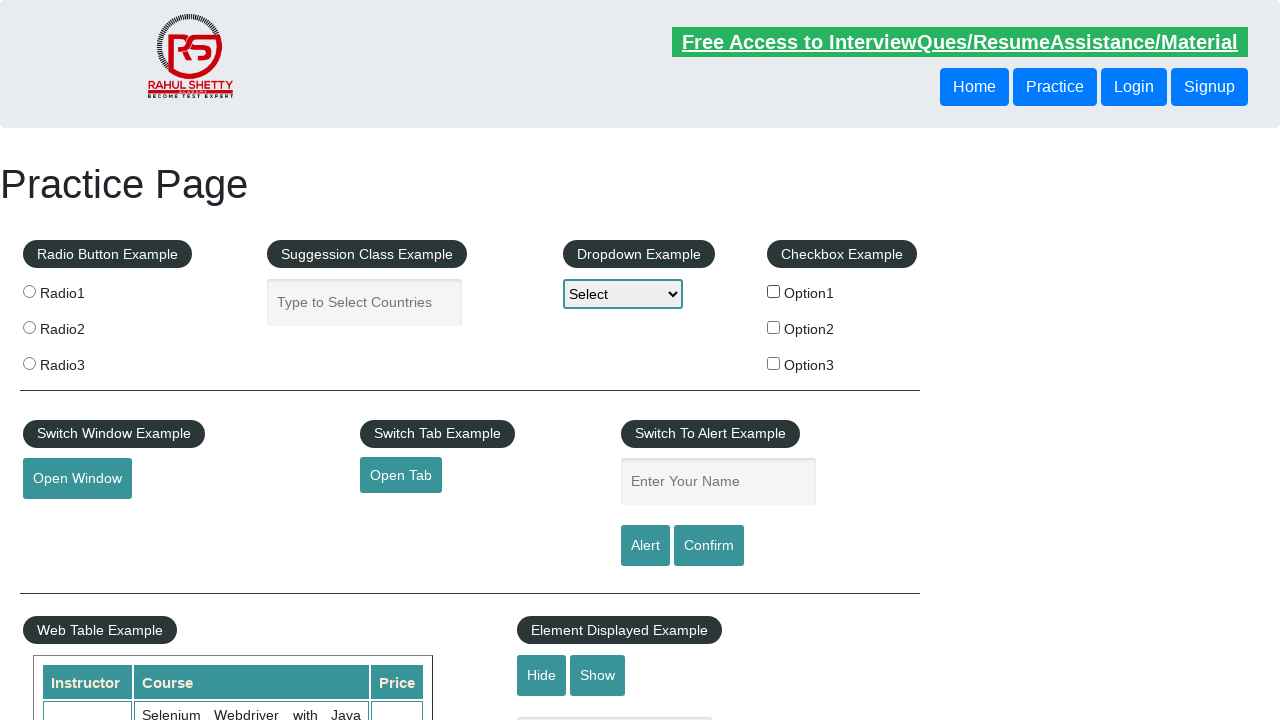

Retrieved all checkboxes on the page
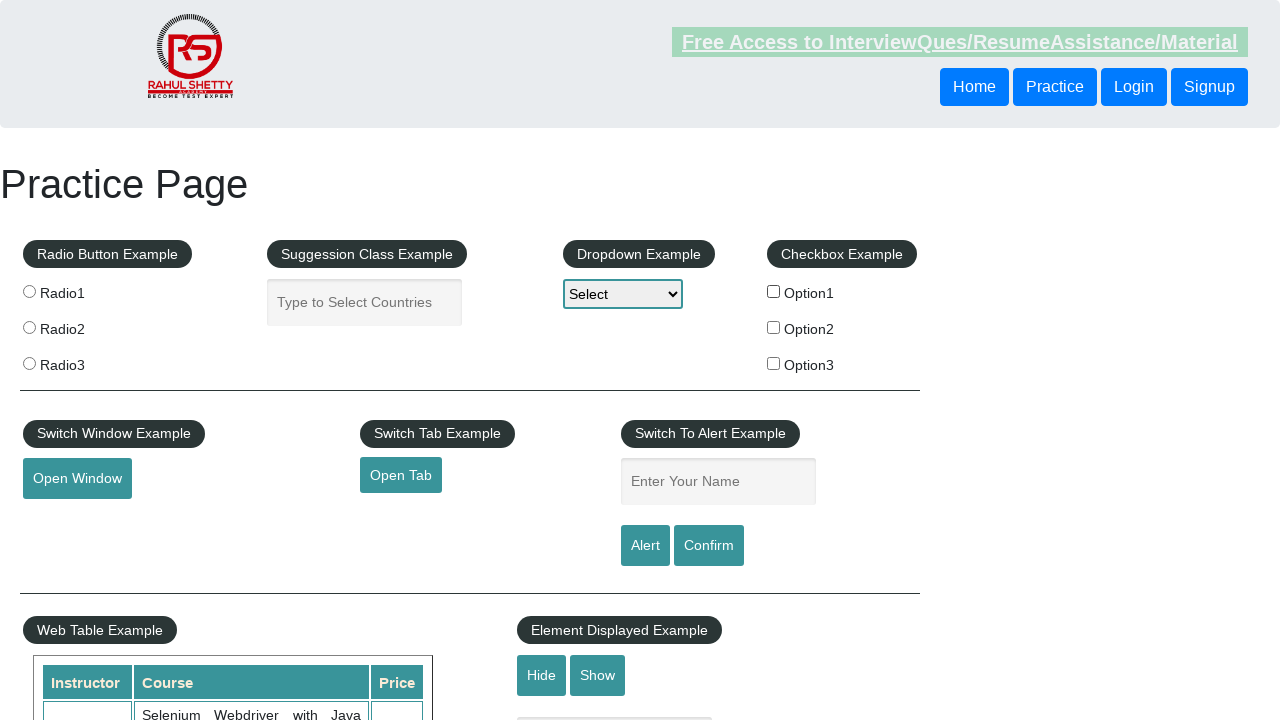

Counted total checkboxes on the page: 3
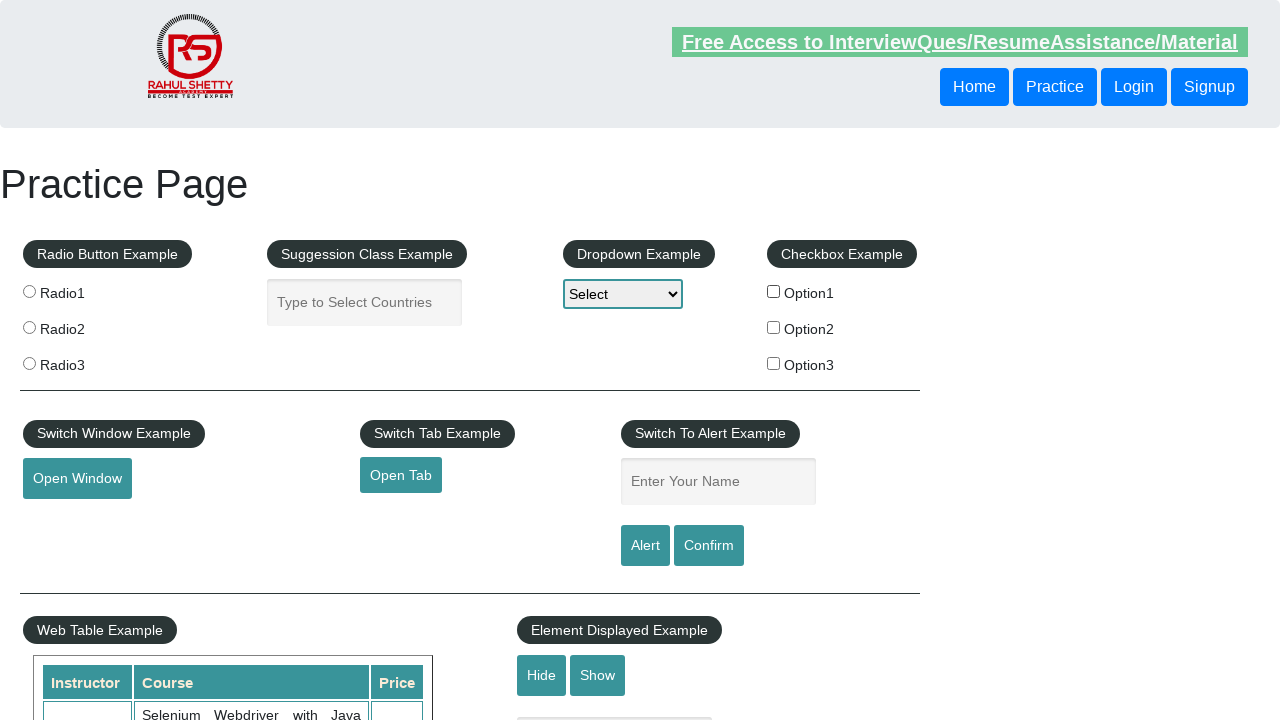

Printed checkbox count result: 3
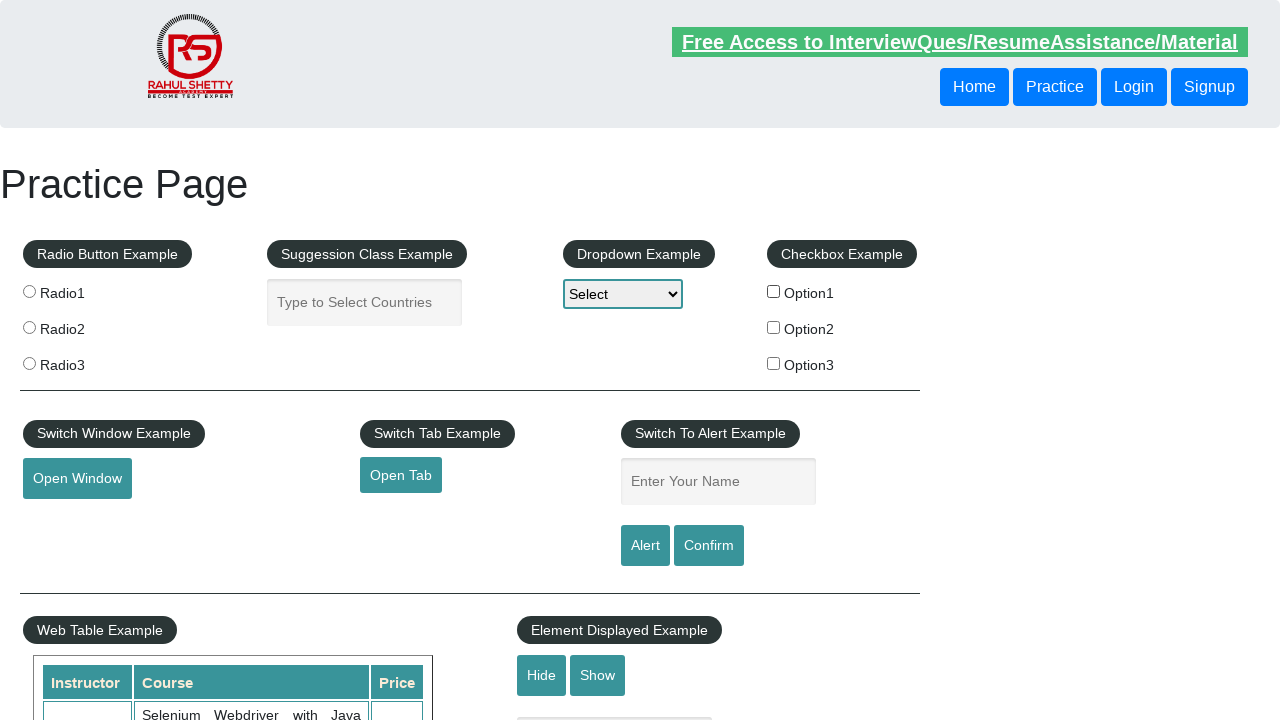

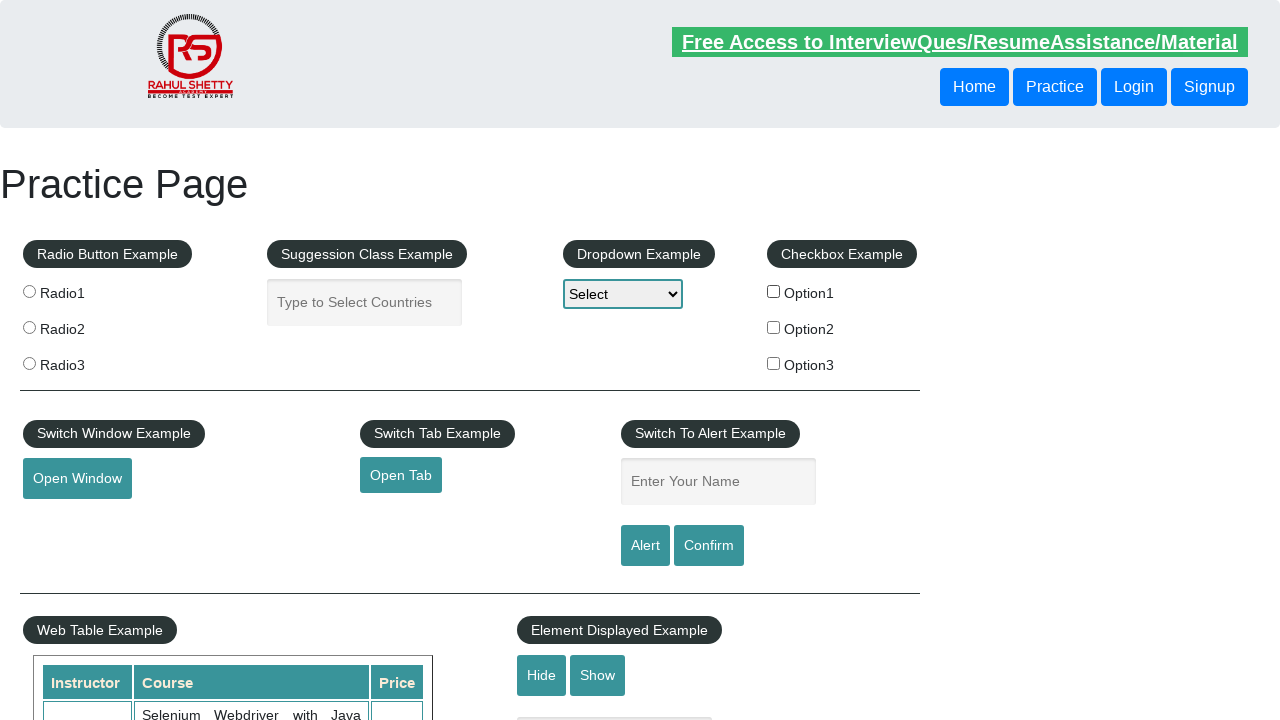